Navigates to vtiger CRM demo page and verifies the page title

Starting URL: https://demo.vtiger.com/vtigercrm/index.php

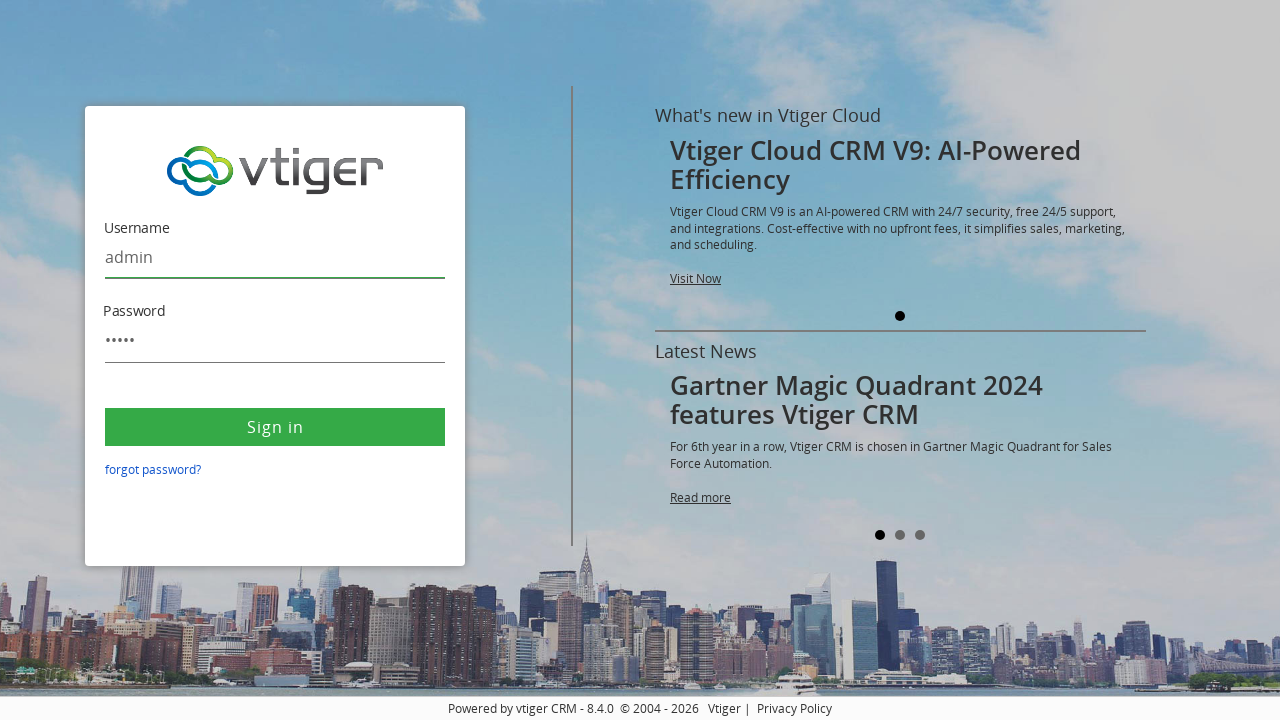

Retrieved page title
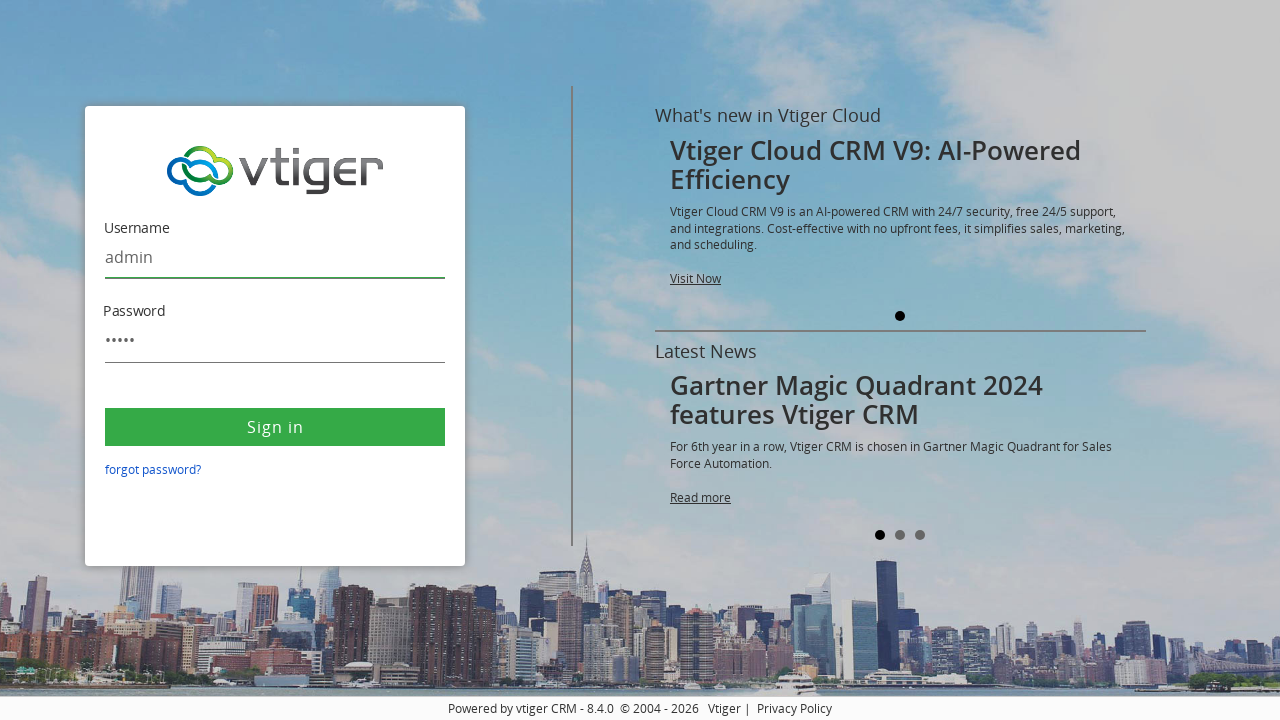

Verified page title equals 'vtiger'
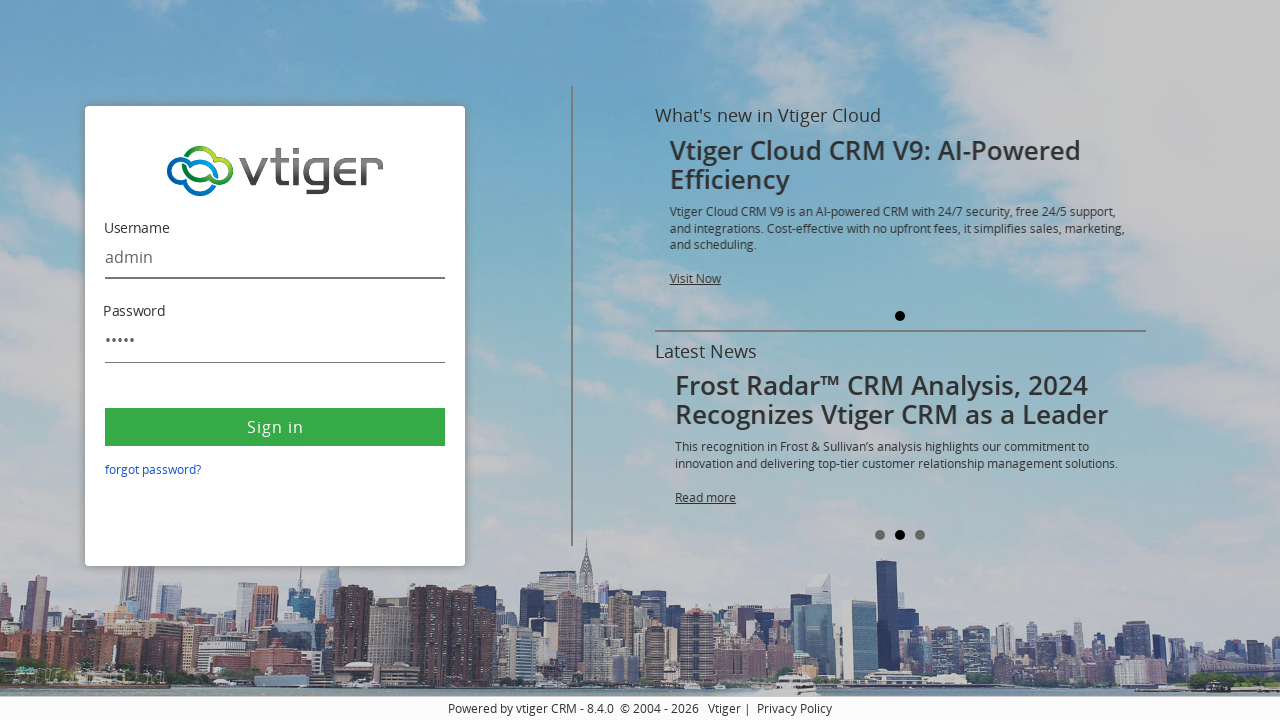

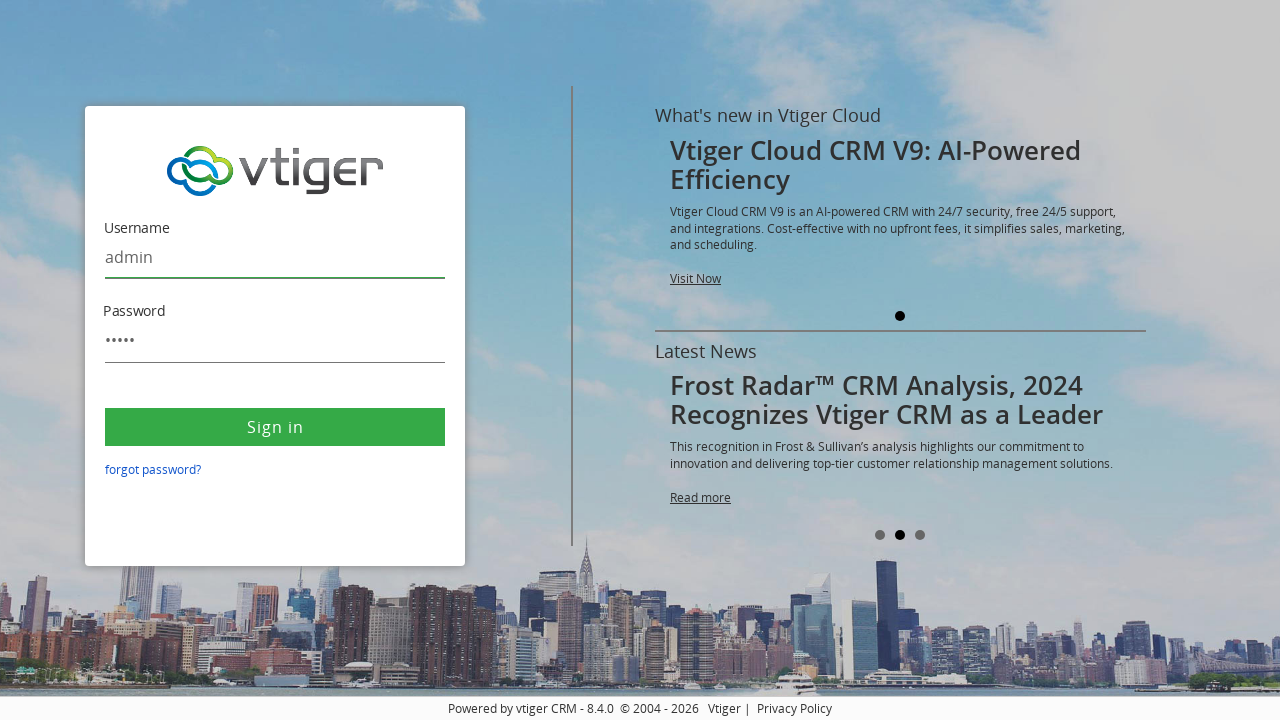